Navigates to a test page and clicks a button that triggers JavaScript exceptions to test log monitoring

Starting URL: https://www.selenium.dev/selenium/web/bidi/logEntryAdded.html

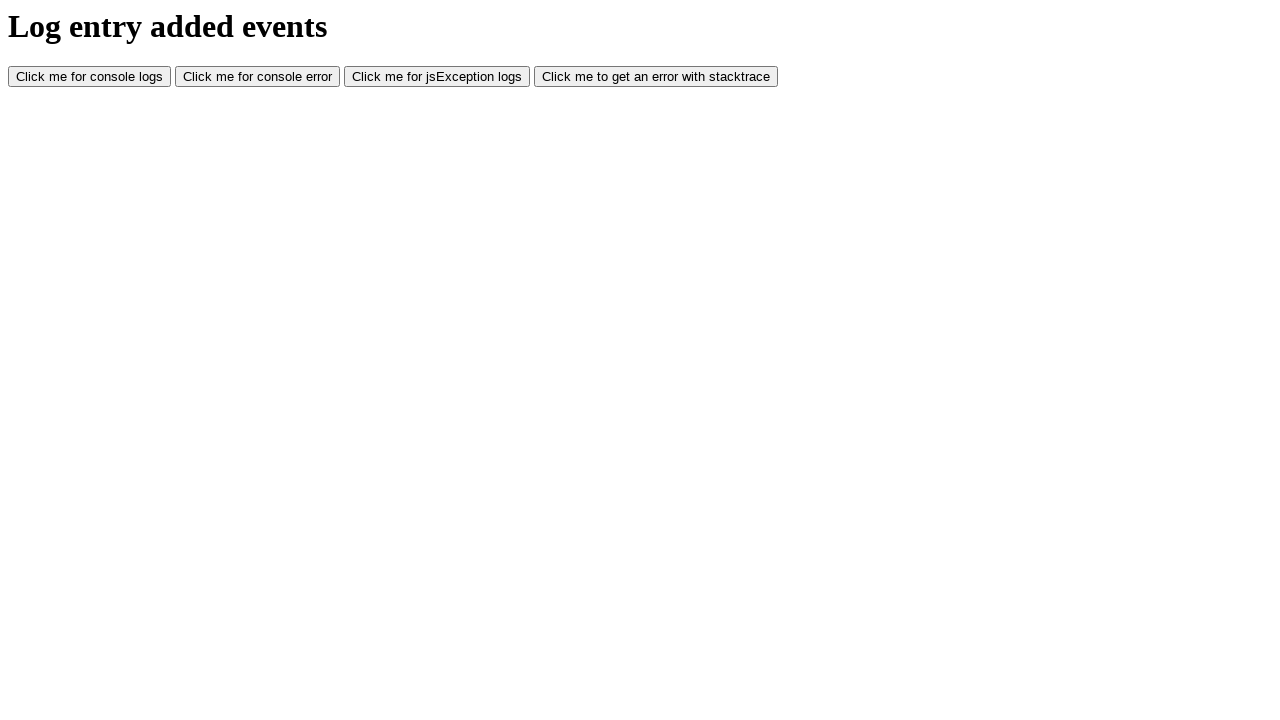

Clicked button that triggers JavaScript exception at (437, 77) on #jsException
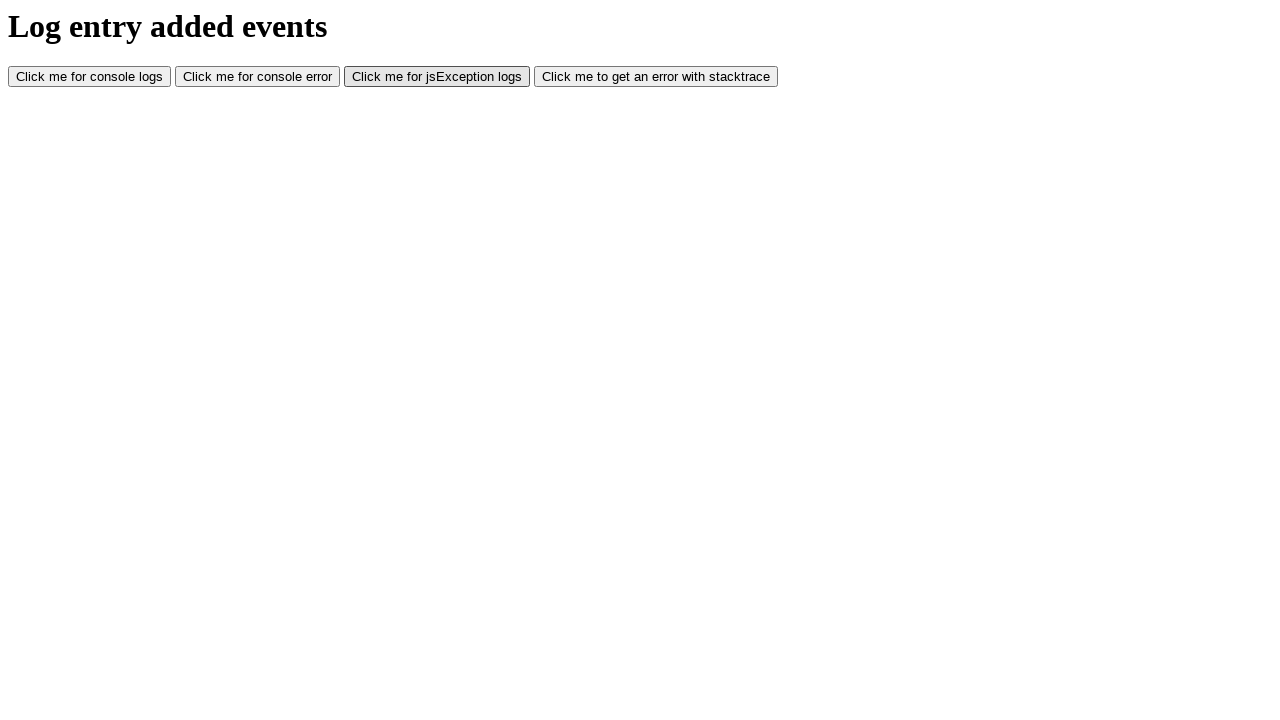

Waited for JavaScript to execute
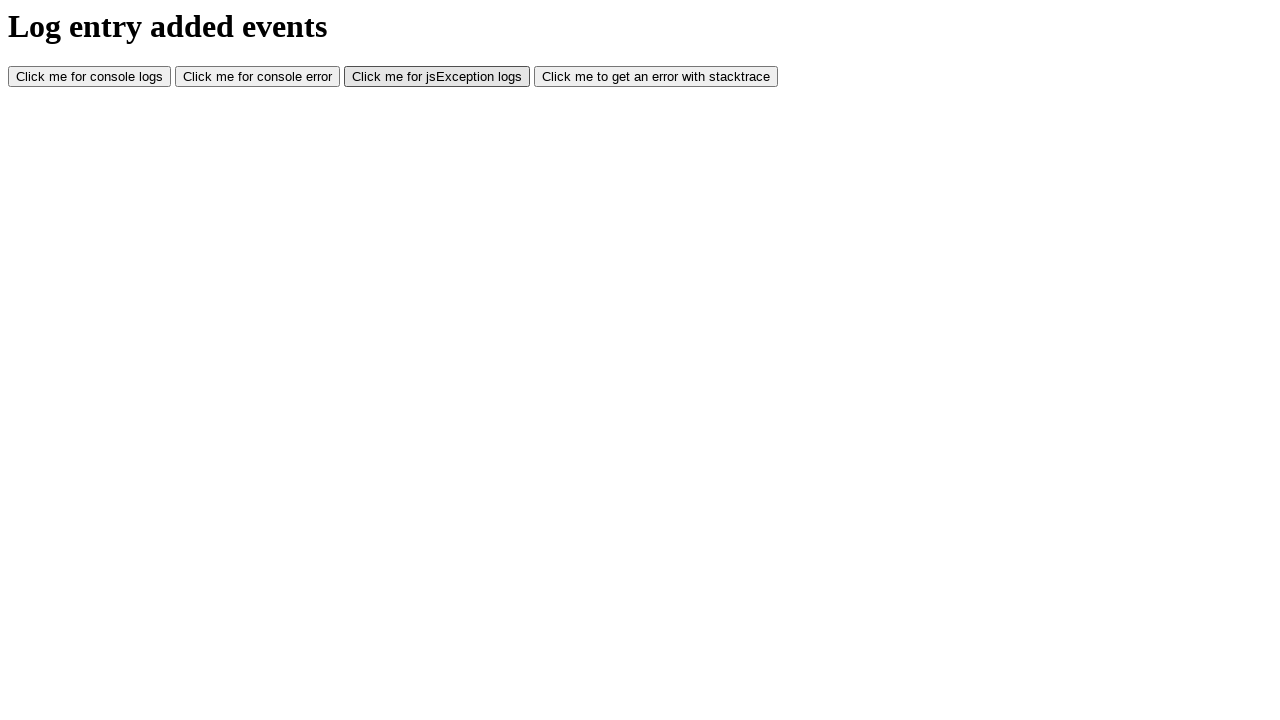

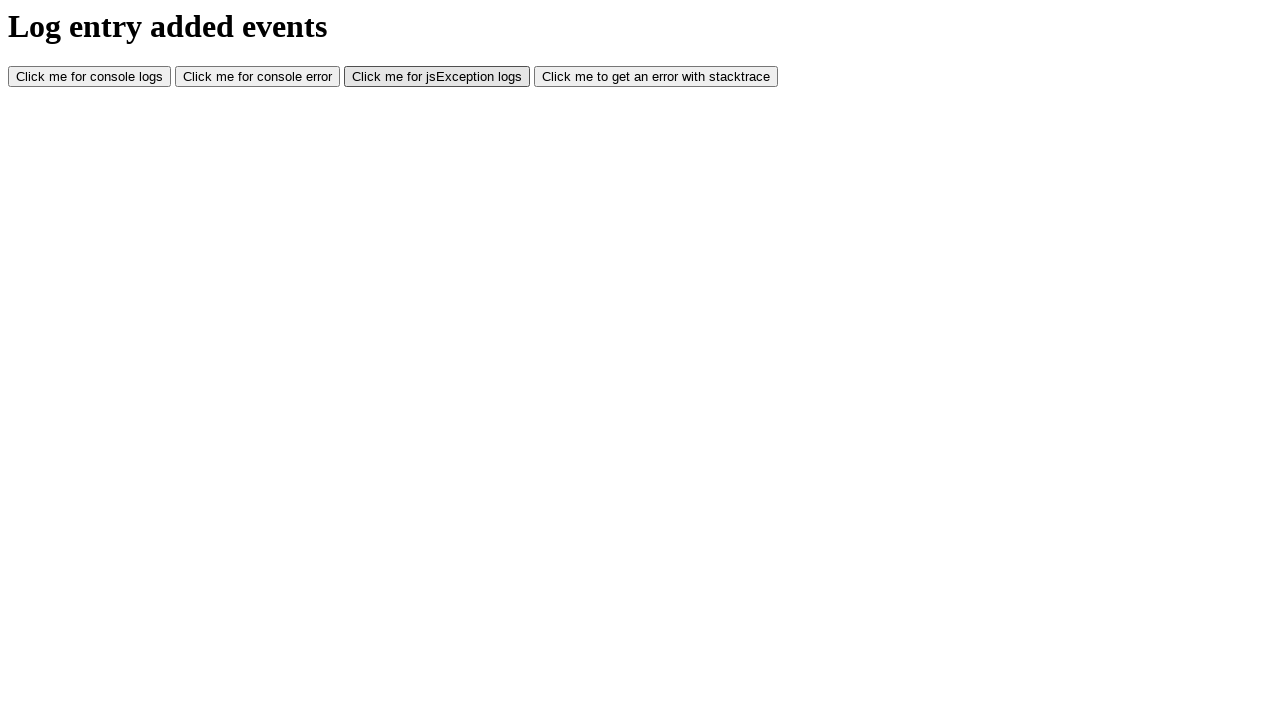